Tests sorting the Due column in ascending order by clicking the column header and verifying the values are sorted correctly using CSS pseudo-class selectors.

Starting URL: http://the-internet.herokuapp.com/tables

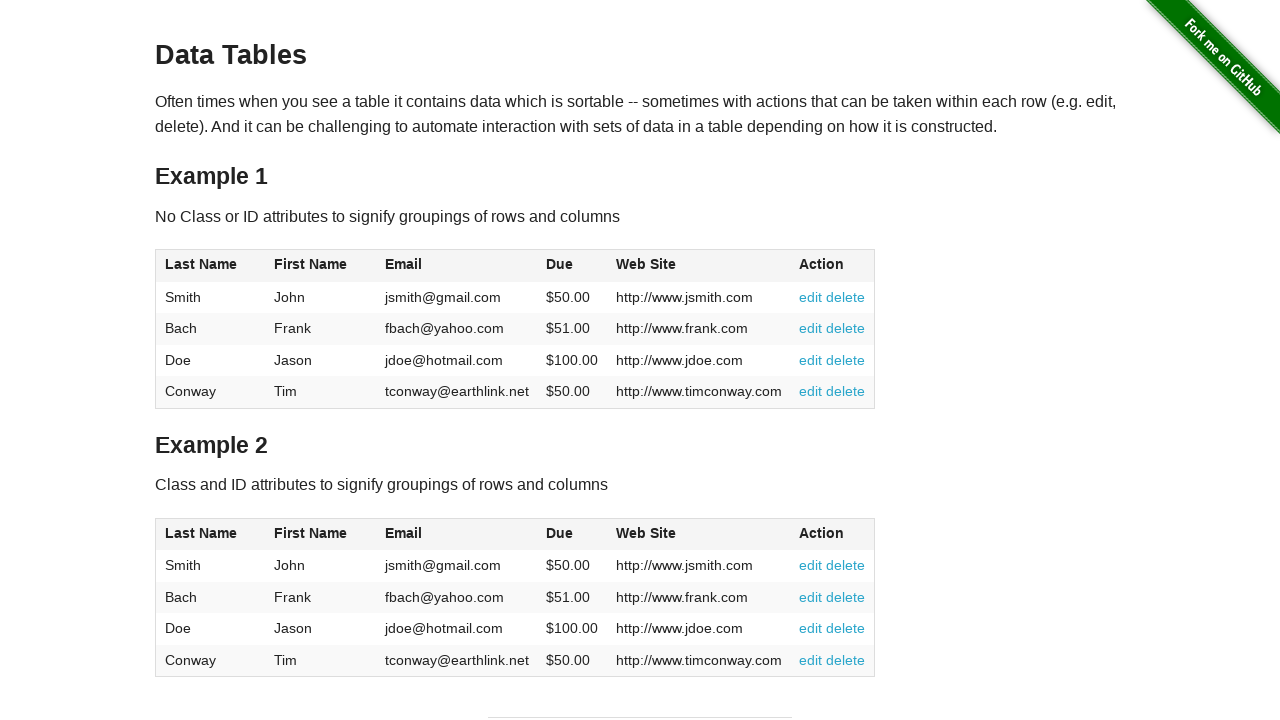

Clicked the Due column header (4th column) to sort ascending at (572, 266) on #table1 thead tr th:nth-child(4)
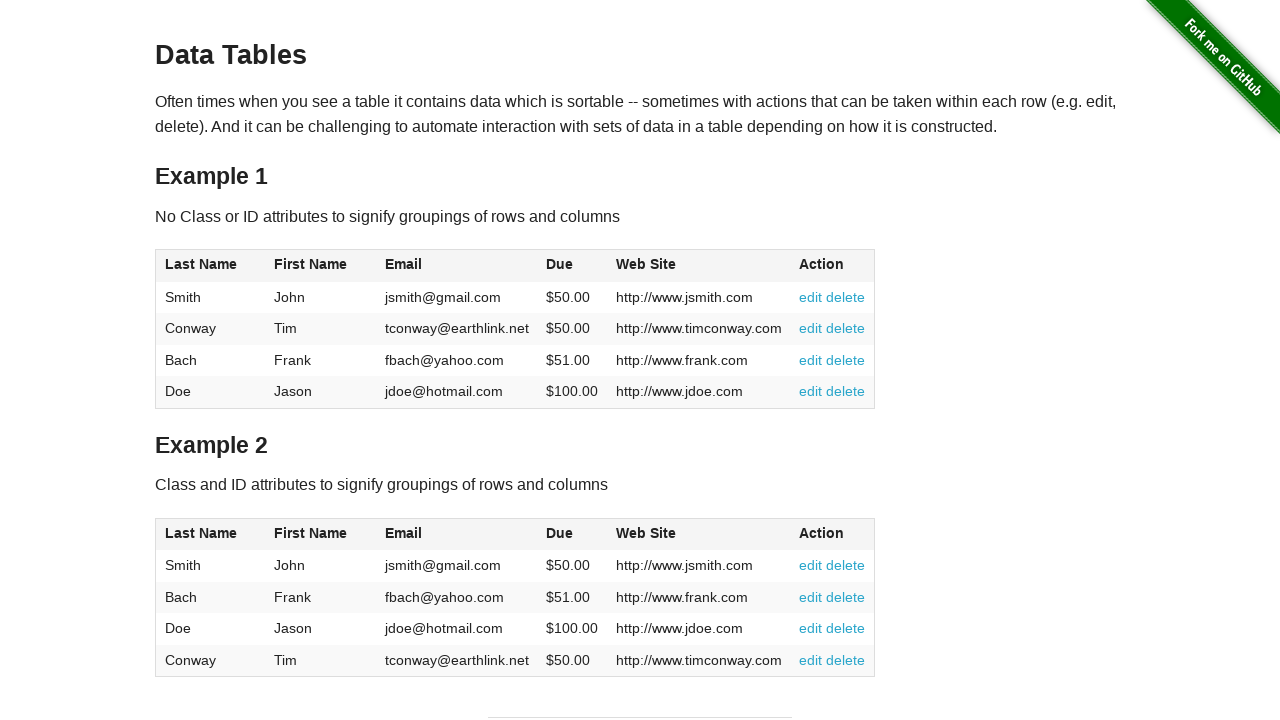

Due column data loaded and ready
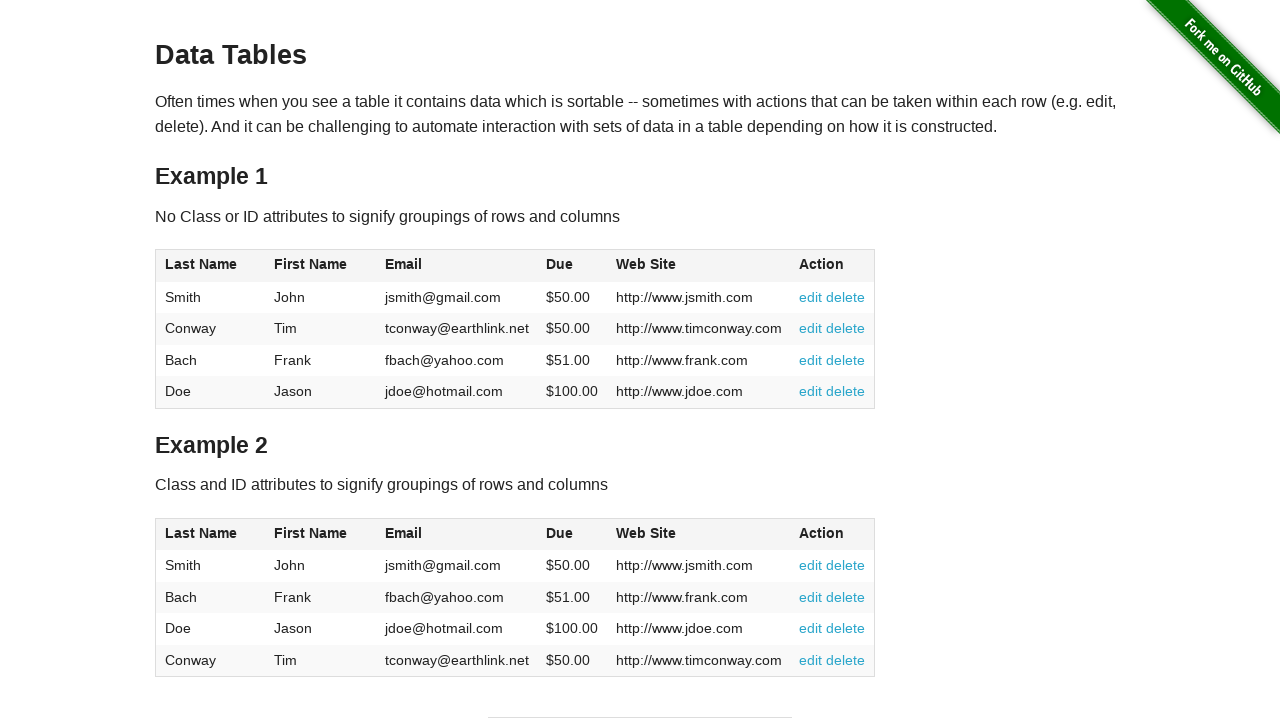

Retrieved all Due column elements from the table
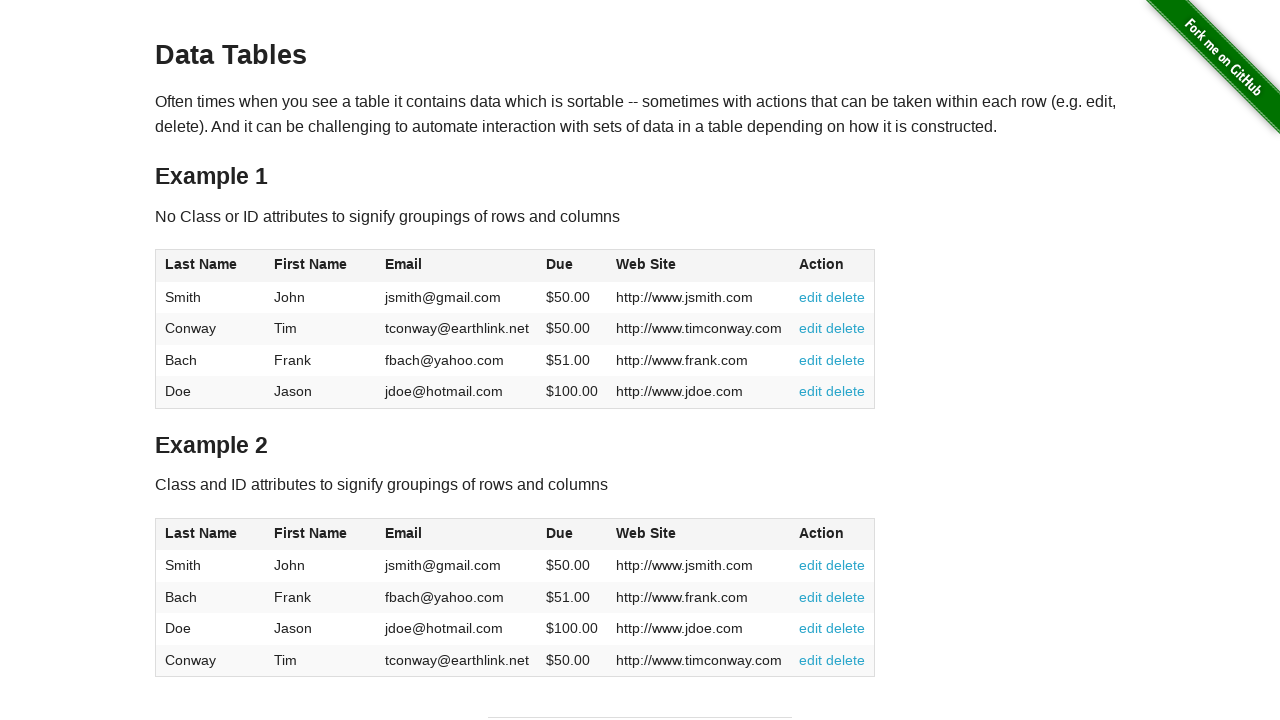

Extracted and converted Due column values to floats
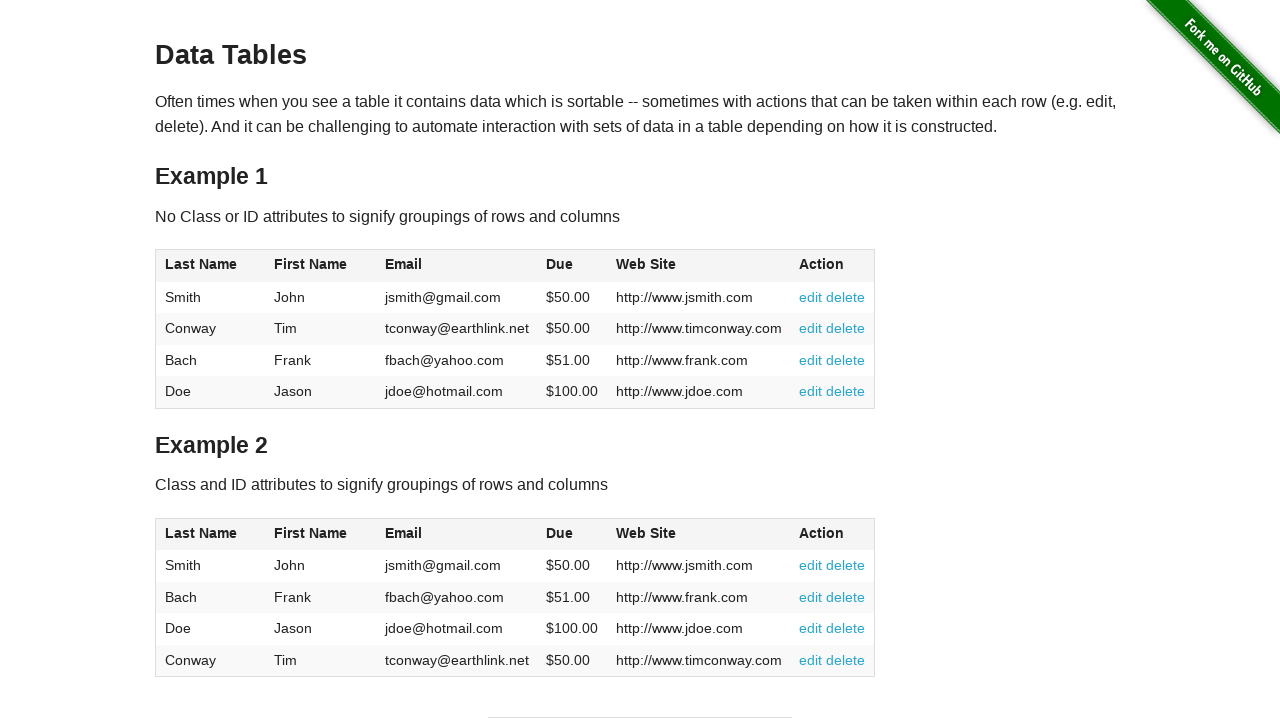

Verified Due column is sorted in ascending order
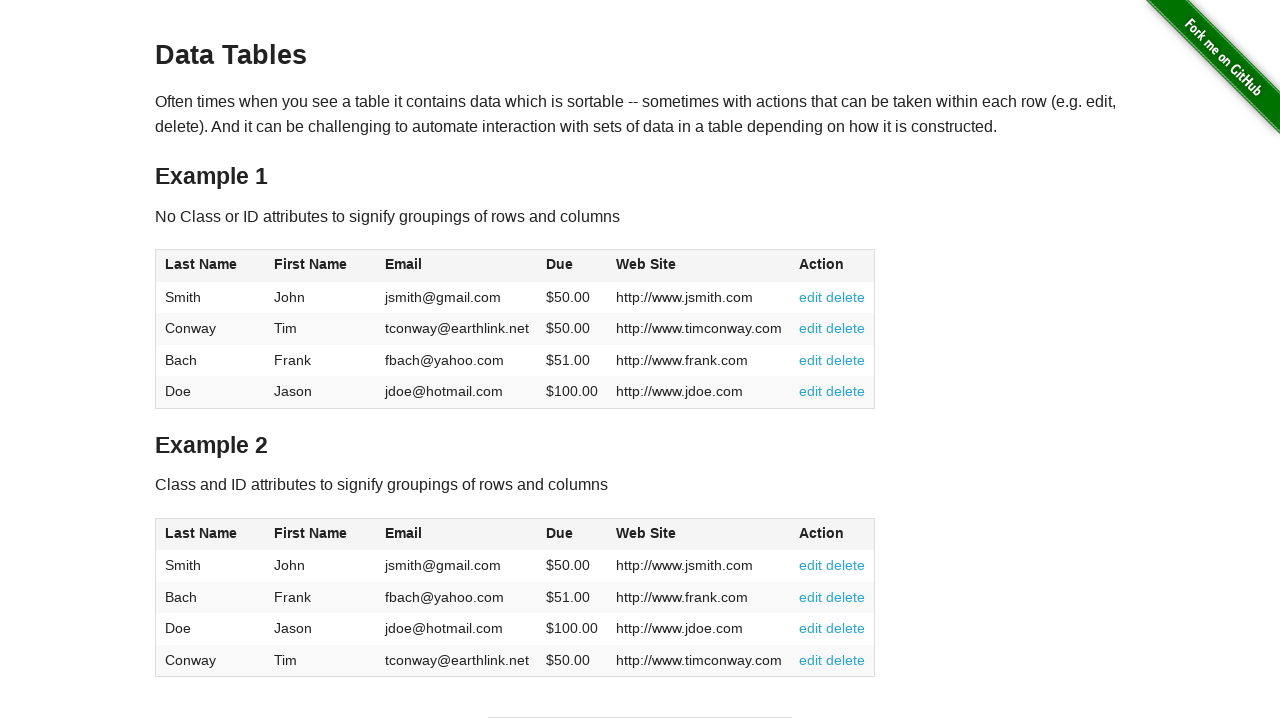

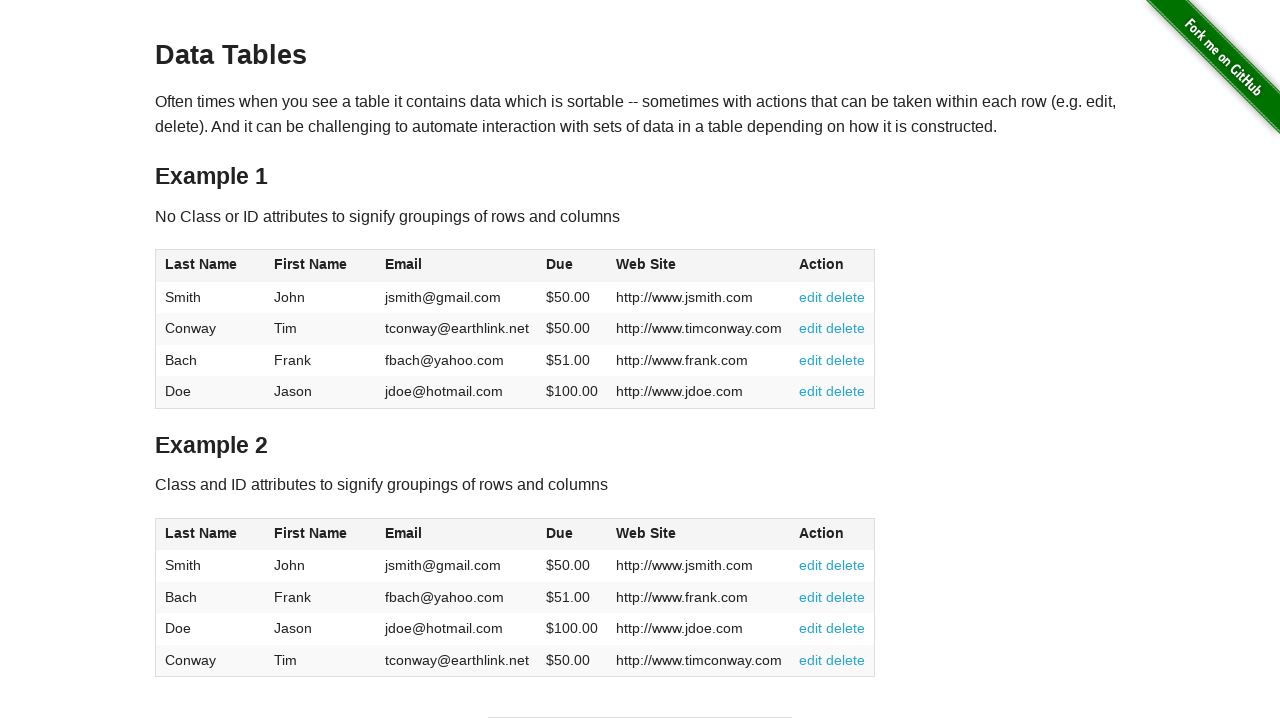